Navigates to FlashScore Premier League fixtures page and verifies that scheduled match events are displayed on the page.

Starting URL: https://www.flashscore.com/football/england/premier-league/fixtures/

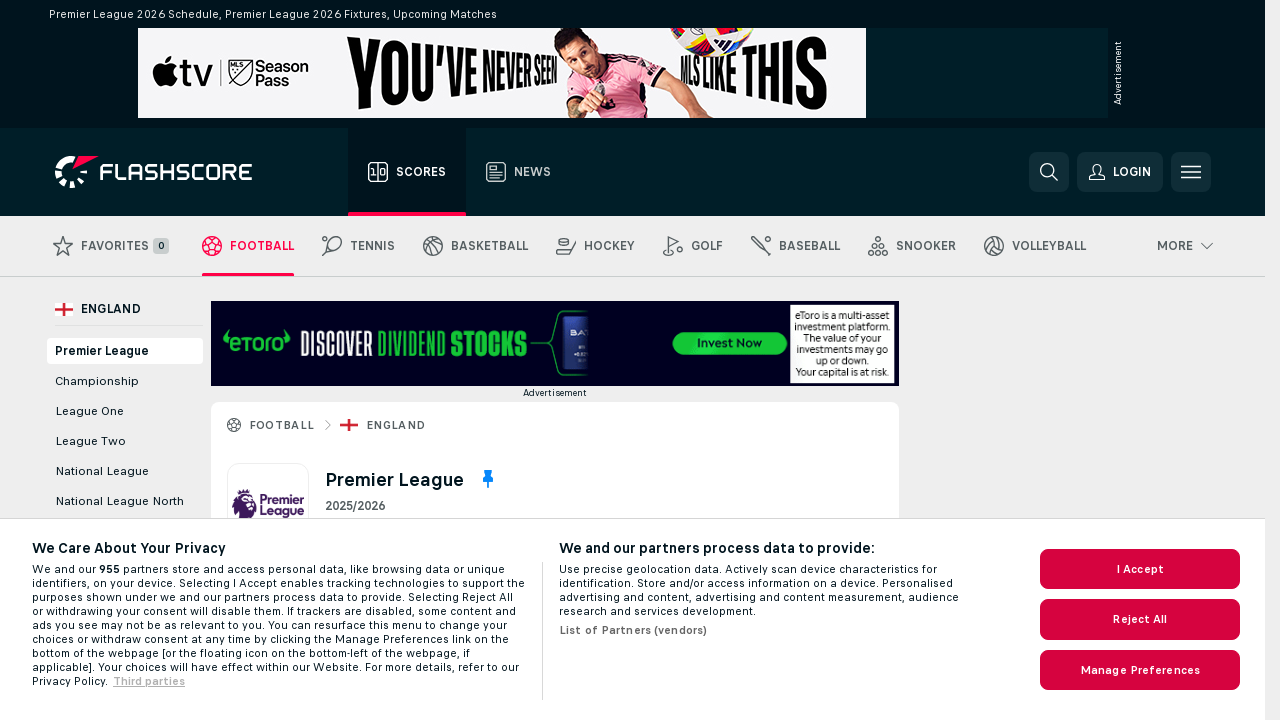

Navigated to FlashScore Premier League fixtures page
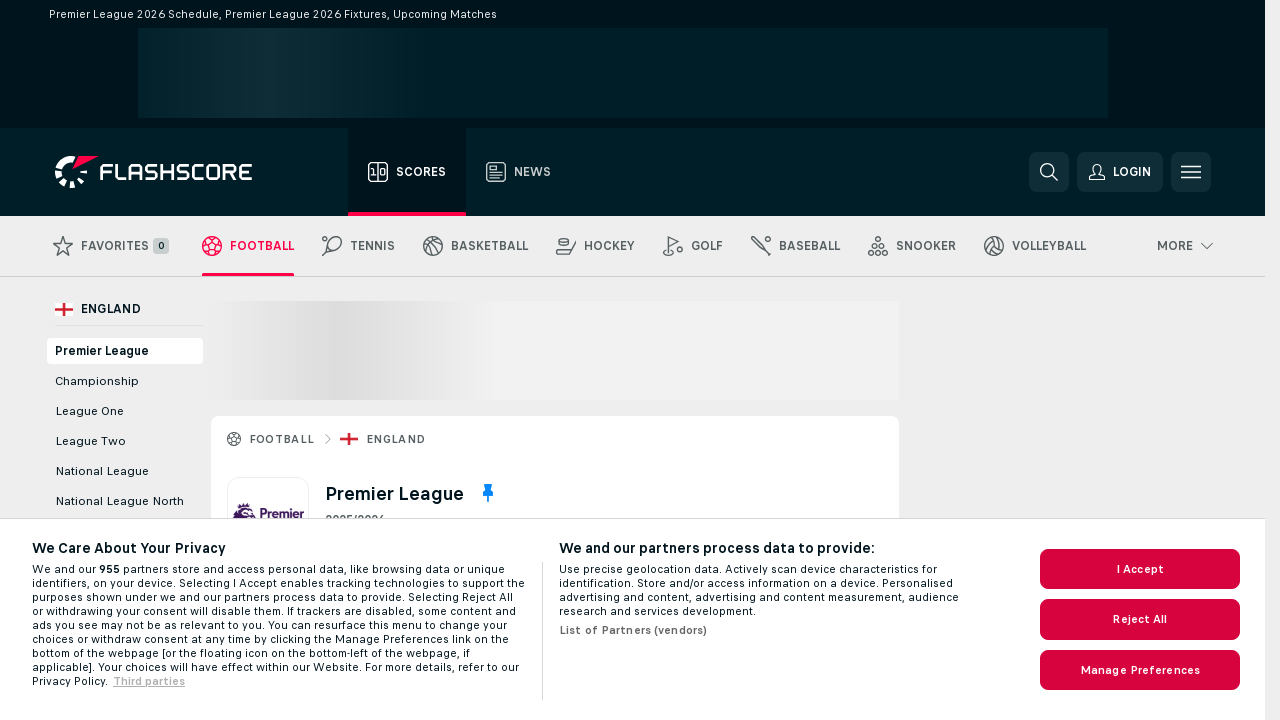

Scheduled match events loaded on the page
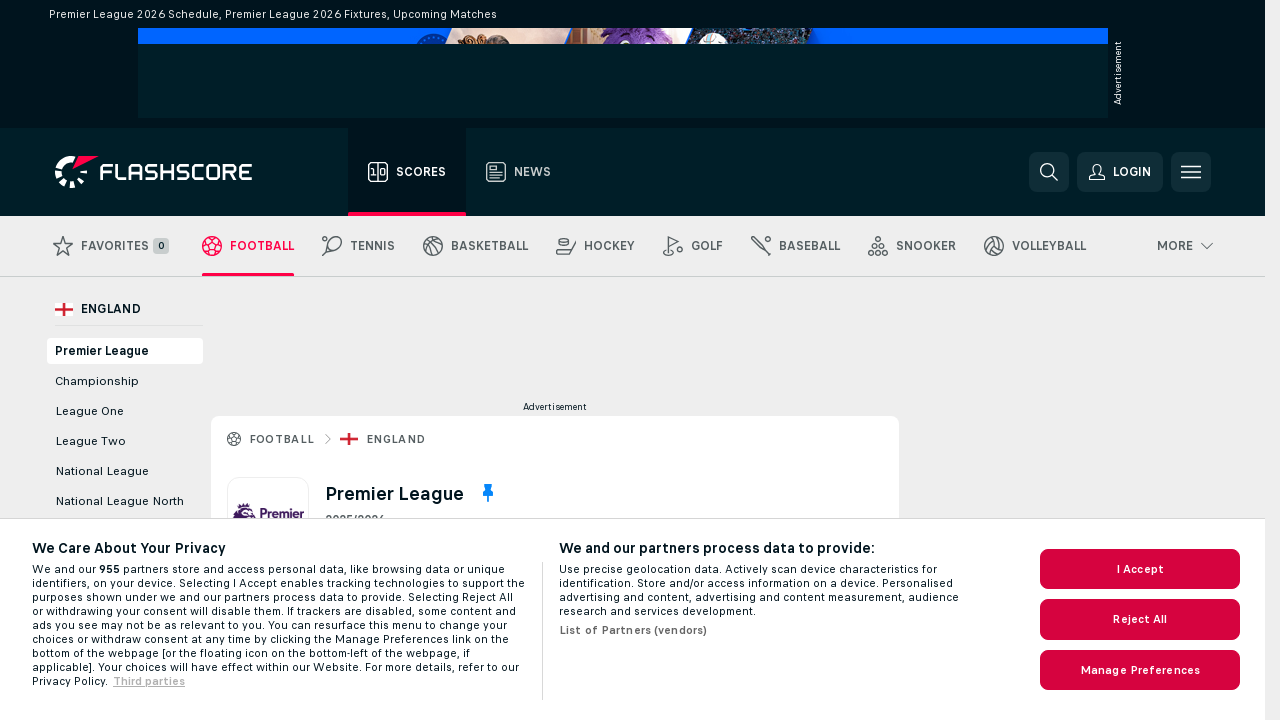

Verified that 103 scheduled match events are displayed
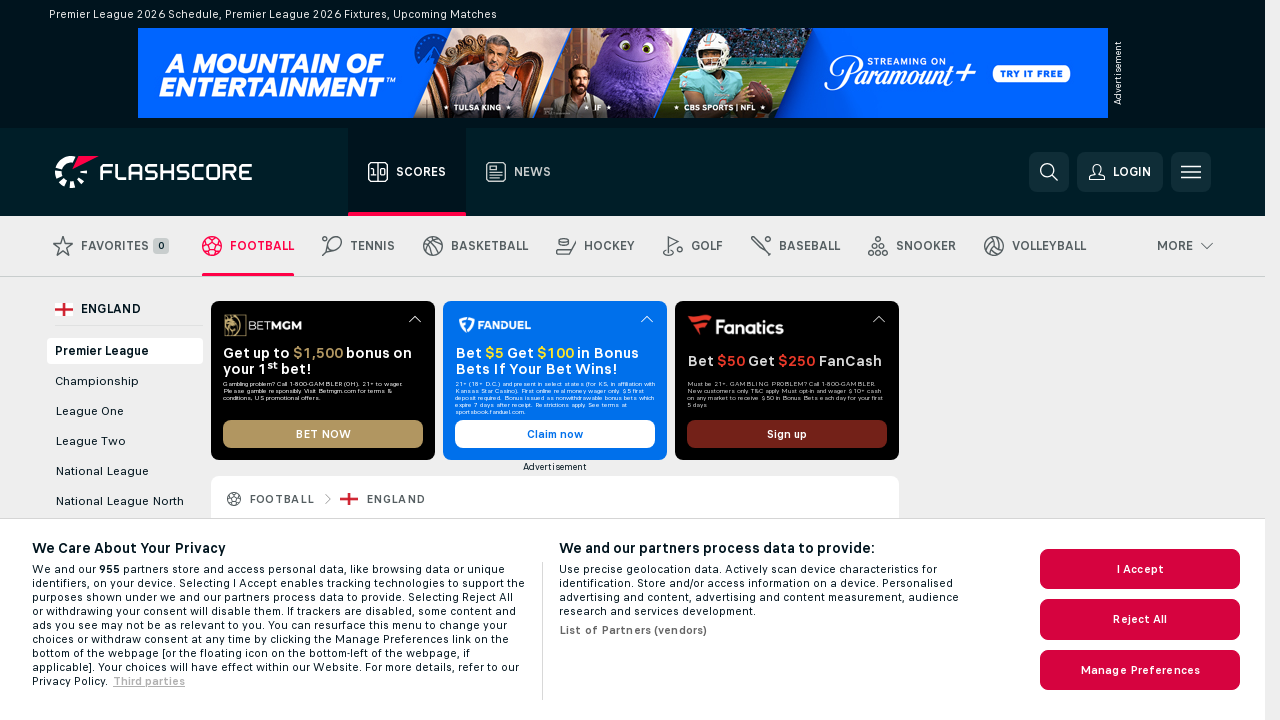

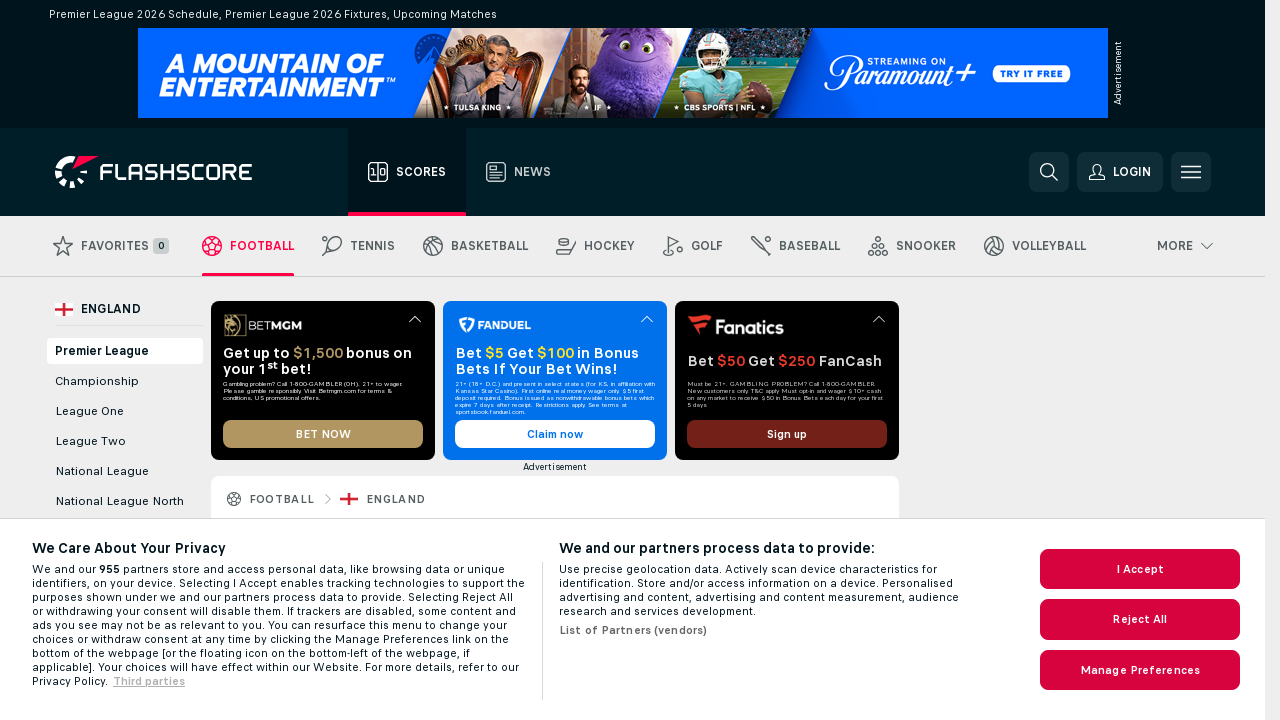